Tests the autocomplete input field by typing a partial country code, navigating through suggestions with arrow keys, and selecting an option

Starting URL: https://rahulshettyacademy.com/AutomationPractice/

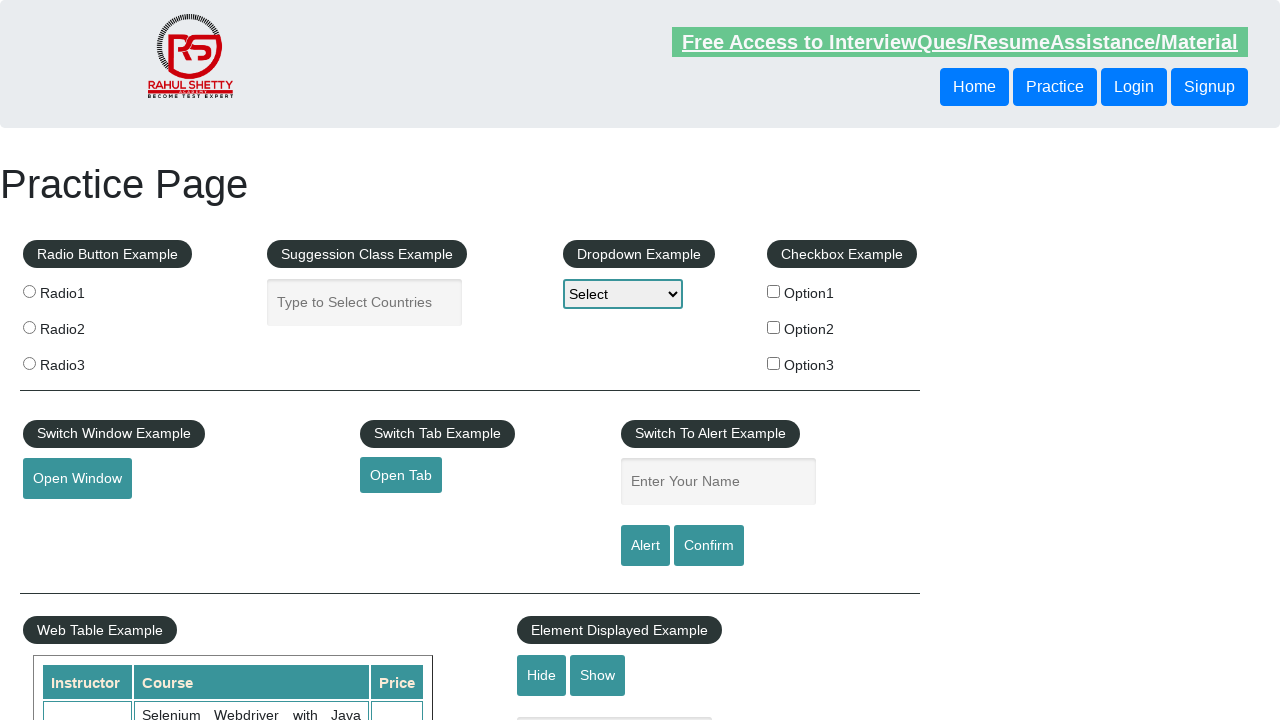

Typed 'IND' into autocomplete input field on #autocomplete
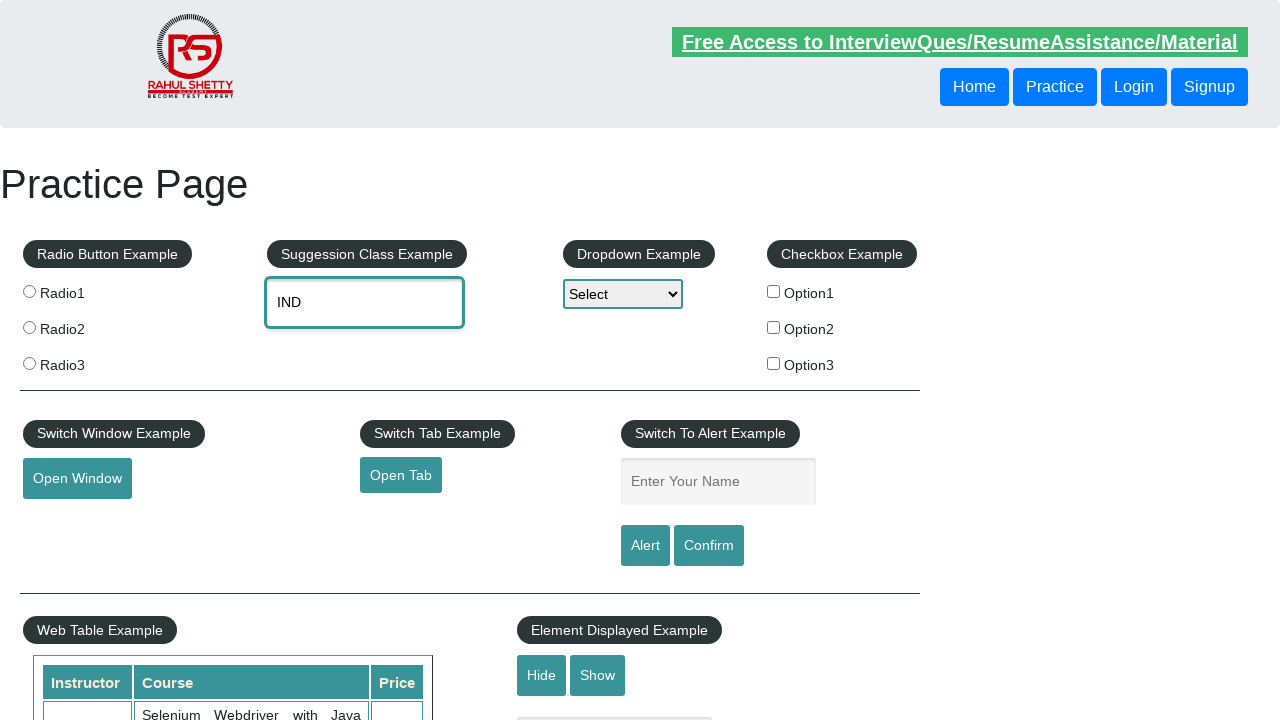

Waited 2 seconds for autocomplete suggestions to appear
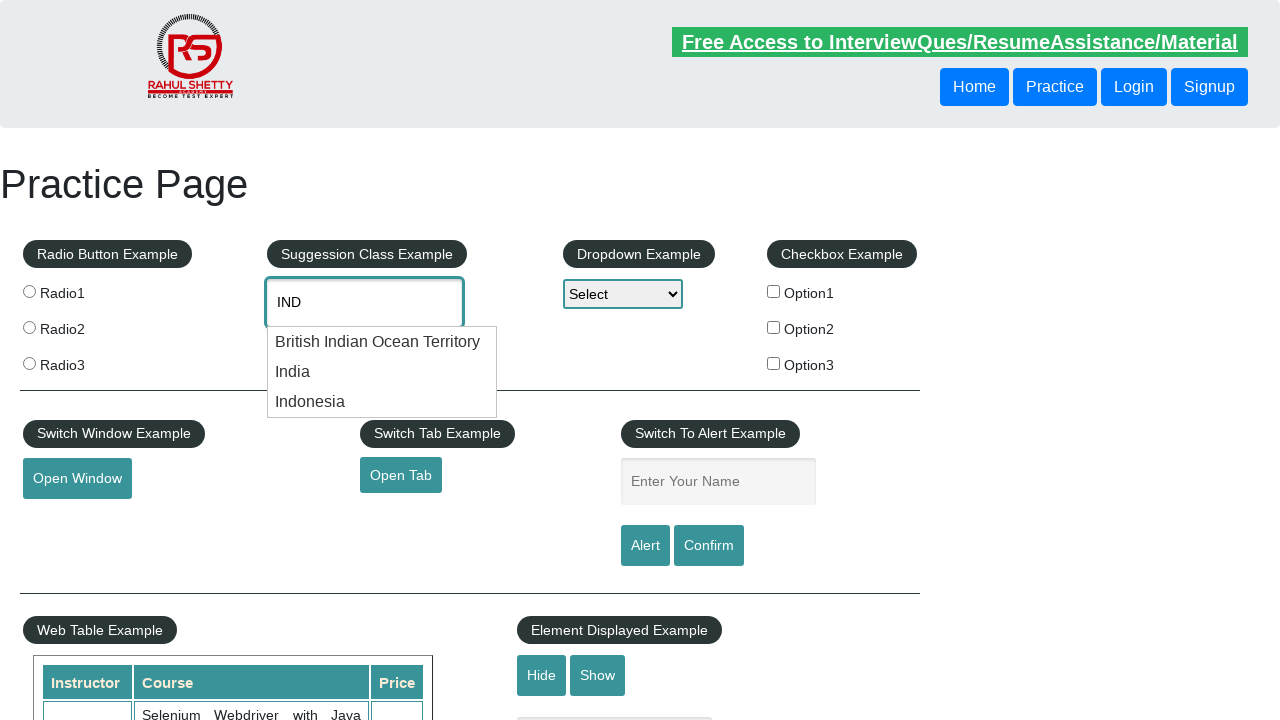

Pressed ArrowDown to navigate to first suggestion on #autocomplete
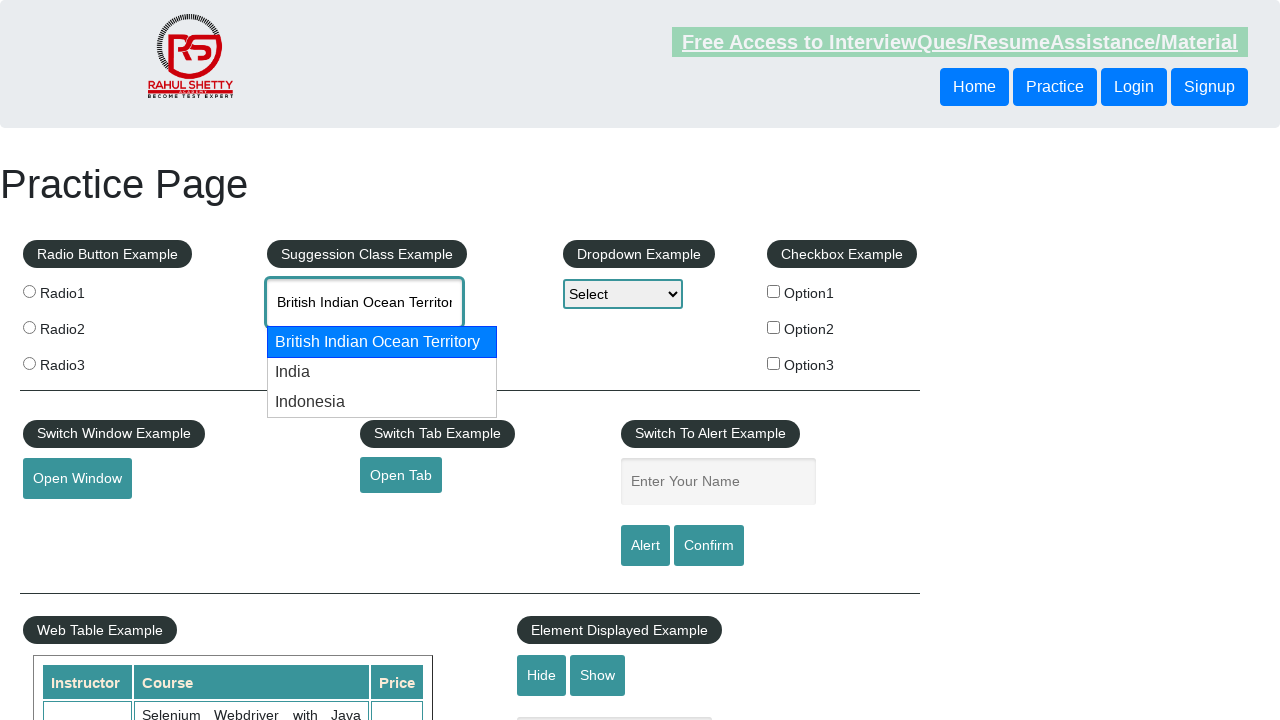

Pressed ArrowDown to navigate to second suggestion on #autocomplete
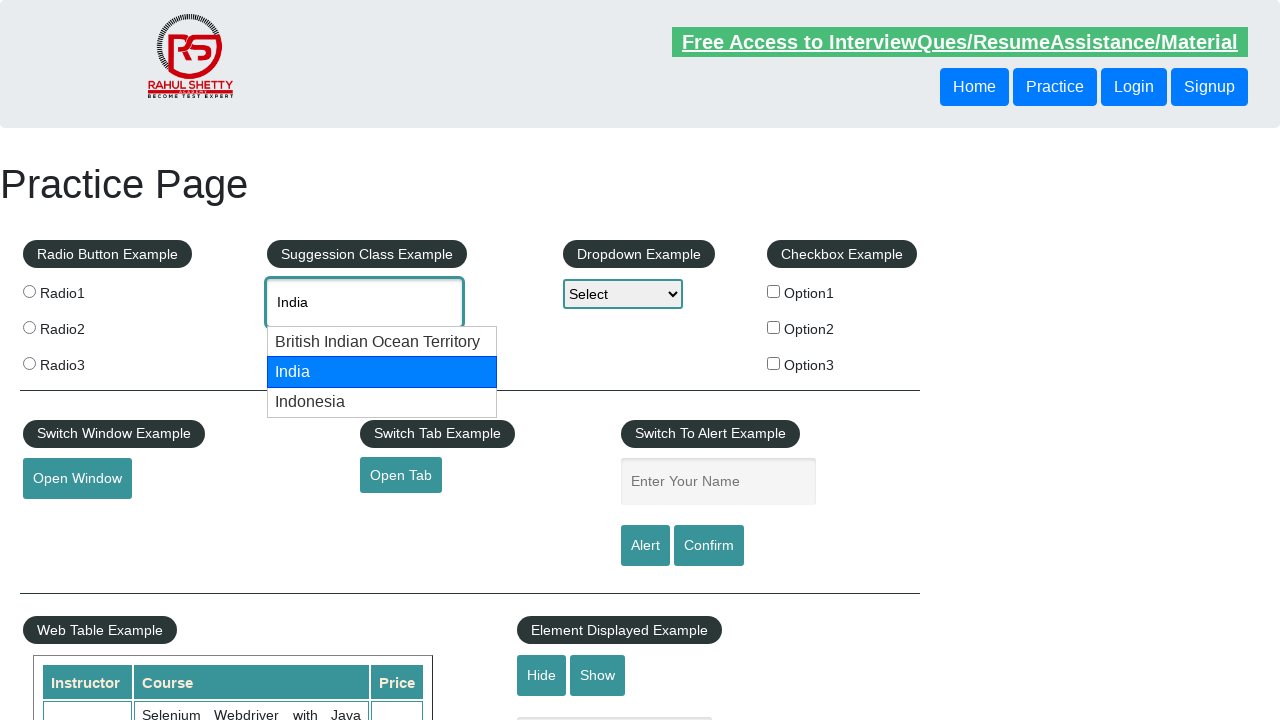

Pressed Enter to select the highlighted autocomplete suggestion on #autocomplete
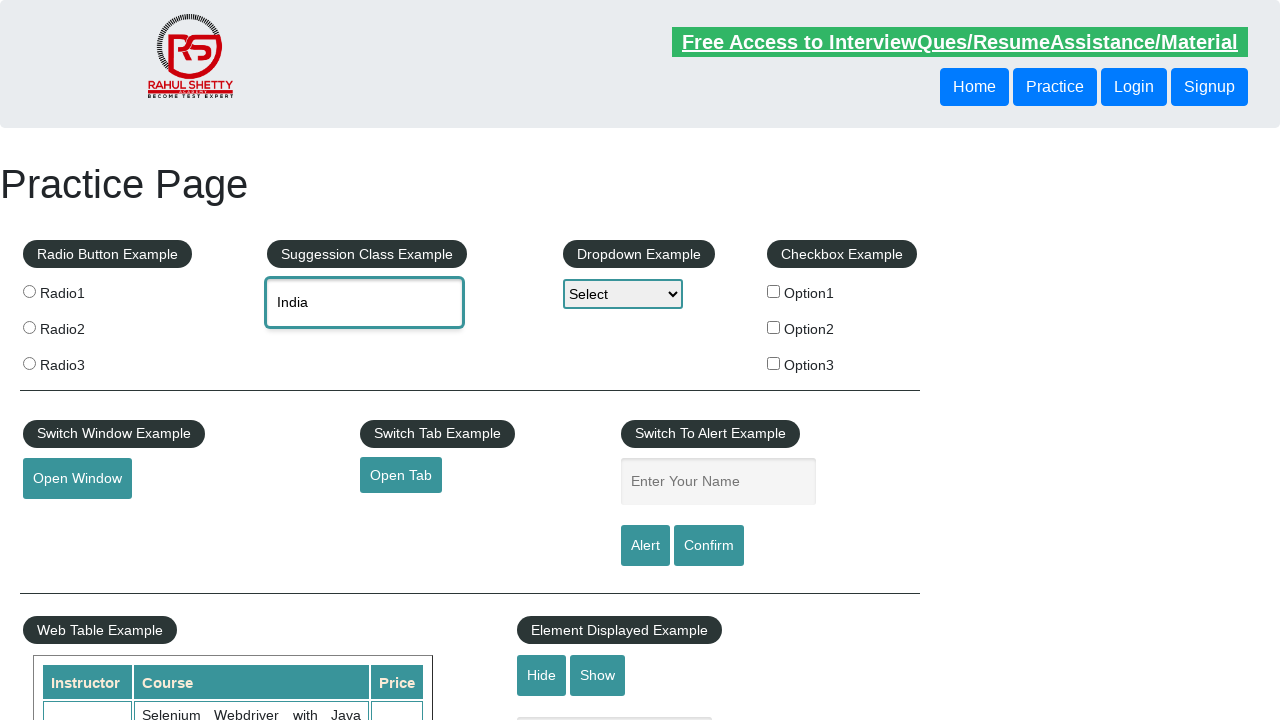

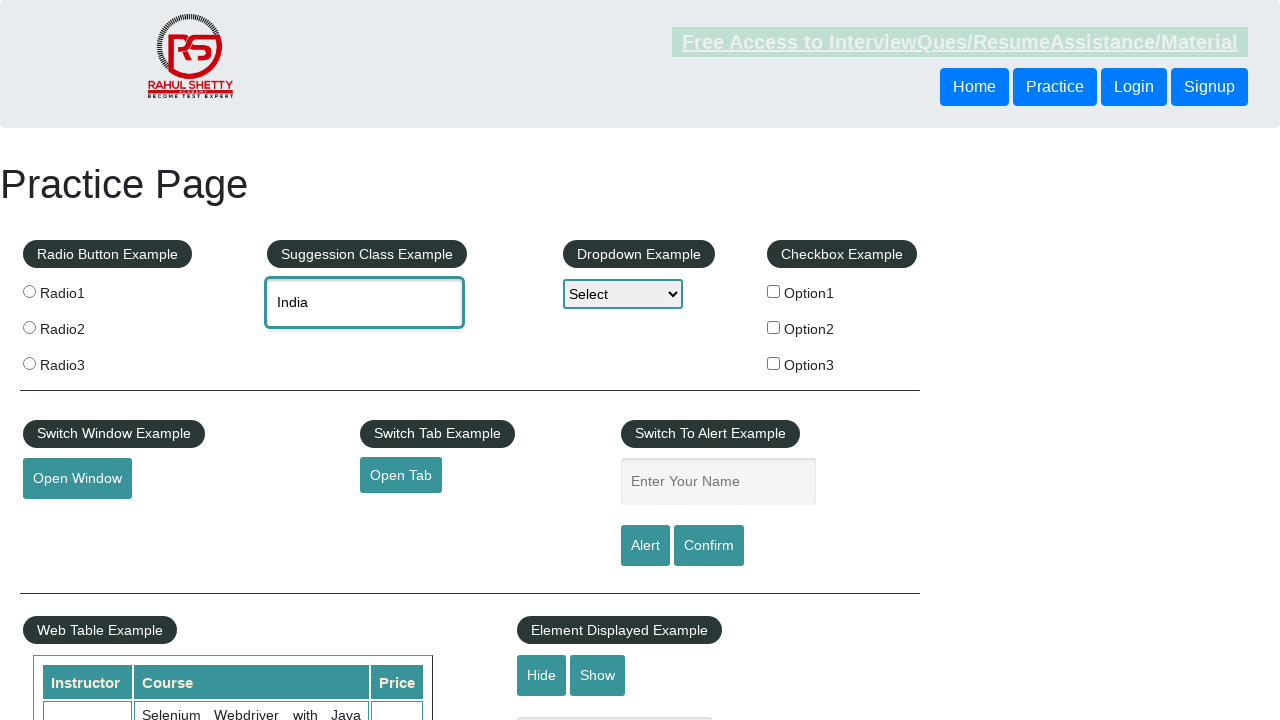